Tests page scrolling functionality by scrolling down 500 pixels on a test page using JavaScript execution

Starting URL: https://www.testandquiz.com/selenium/testing.html

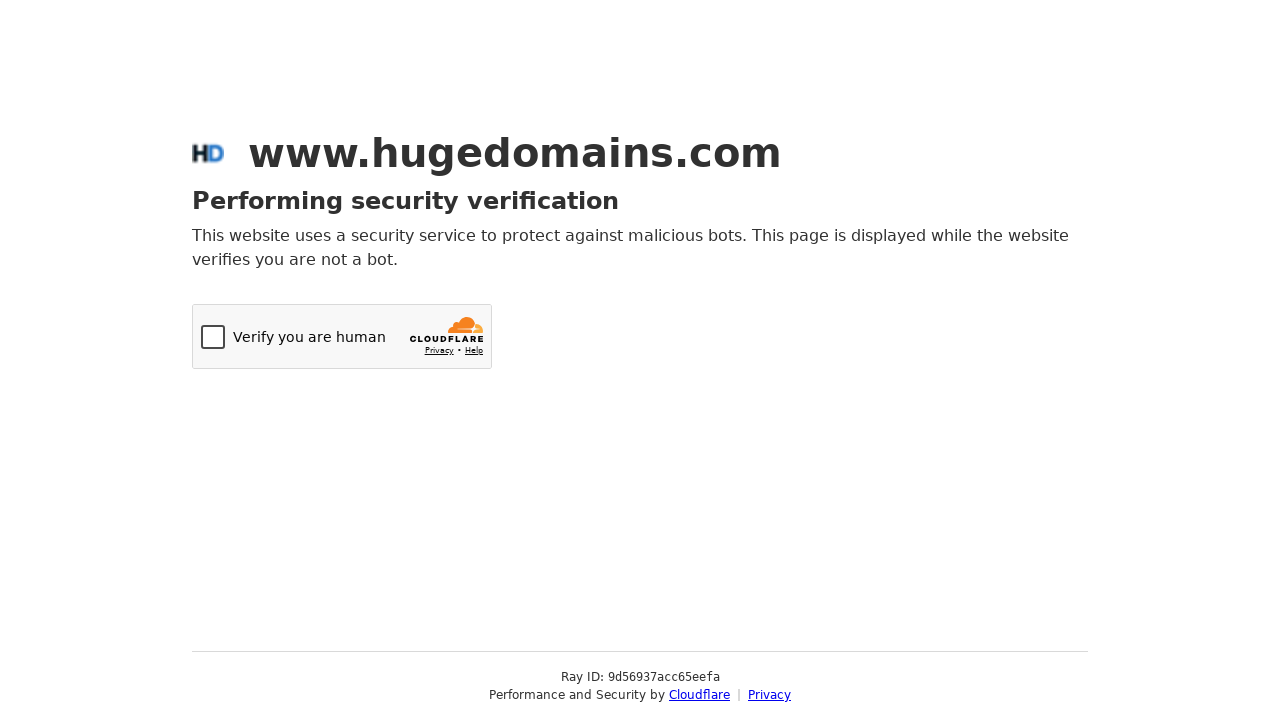

Navigated to test page at https://www.testandquiz.com/selenium/testing.html
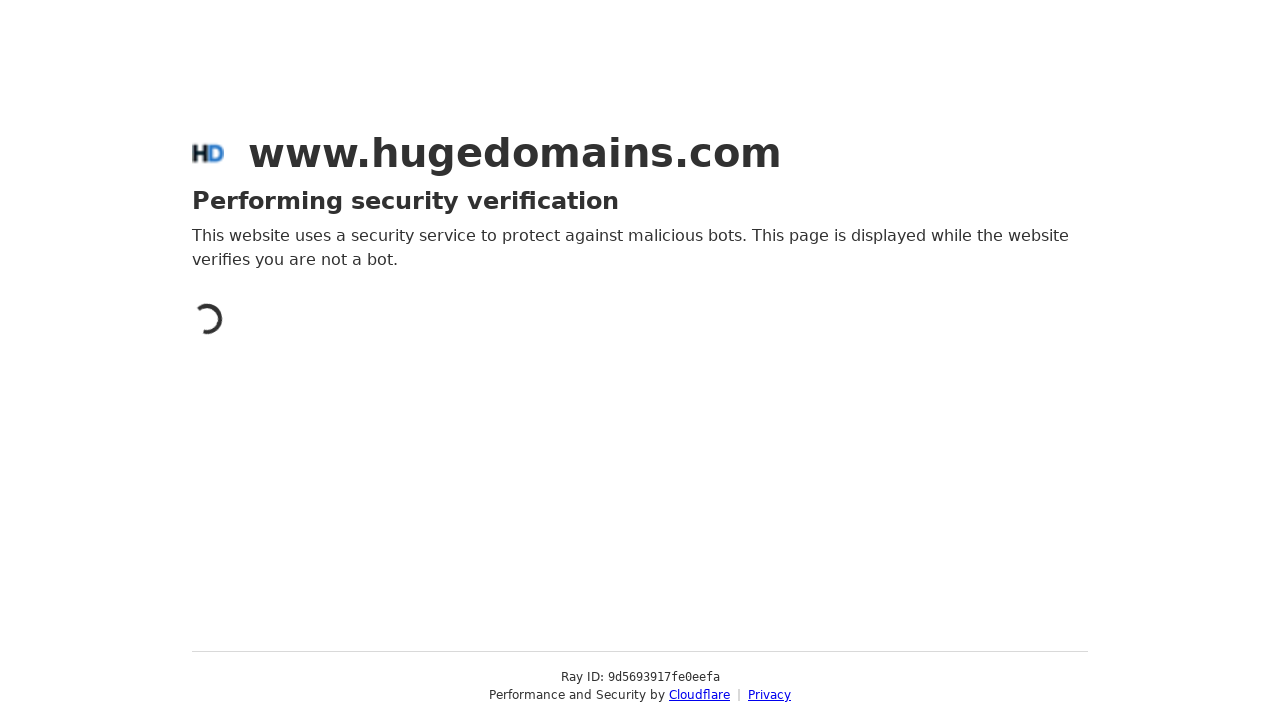

Scrolled down the webpage by 500 pixels using JavaScript execution
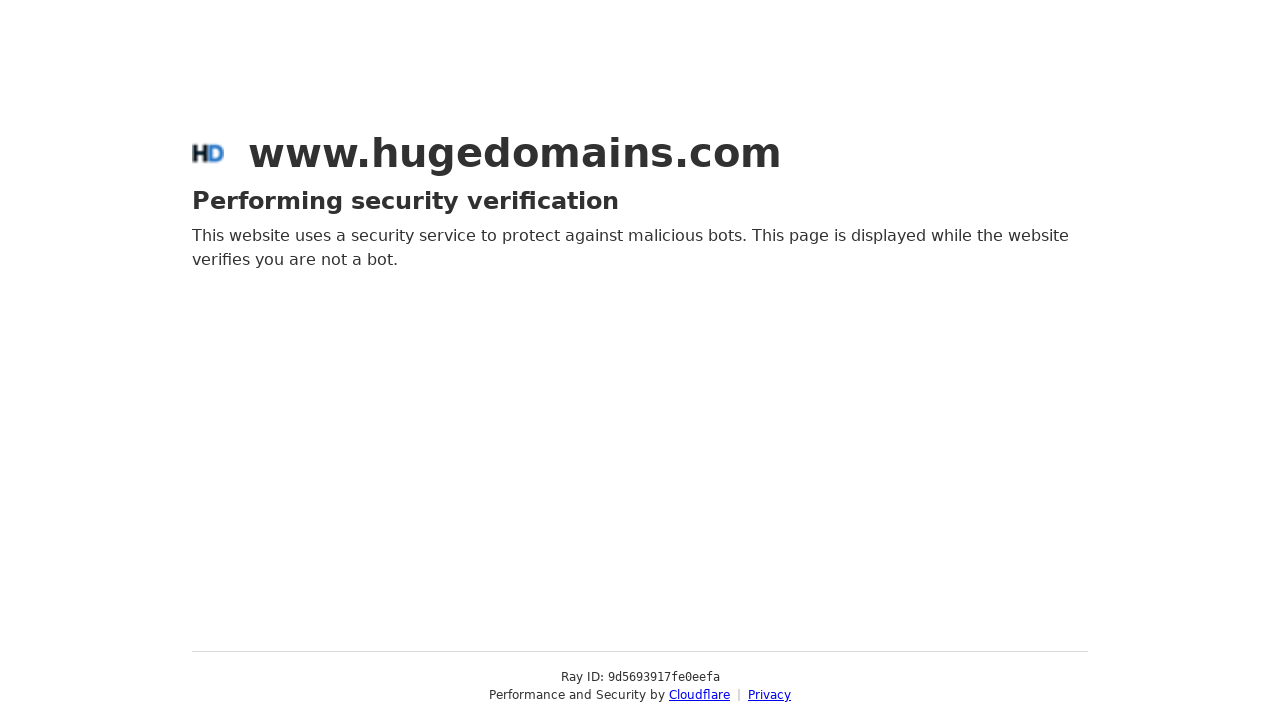

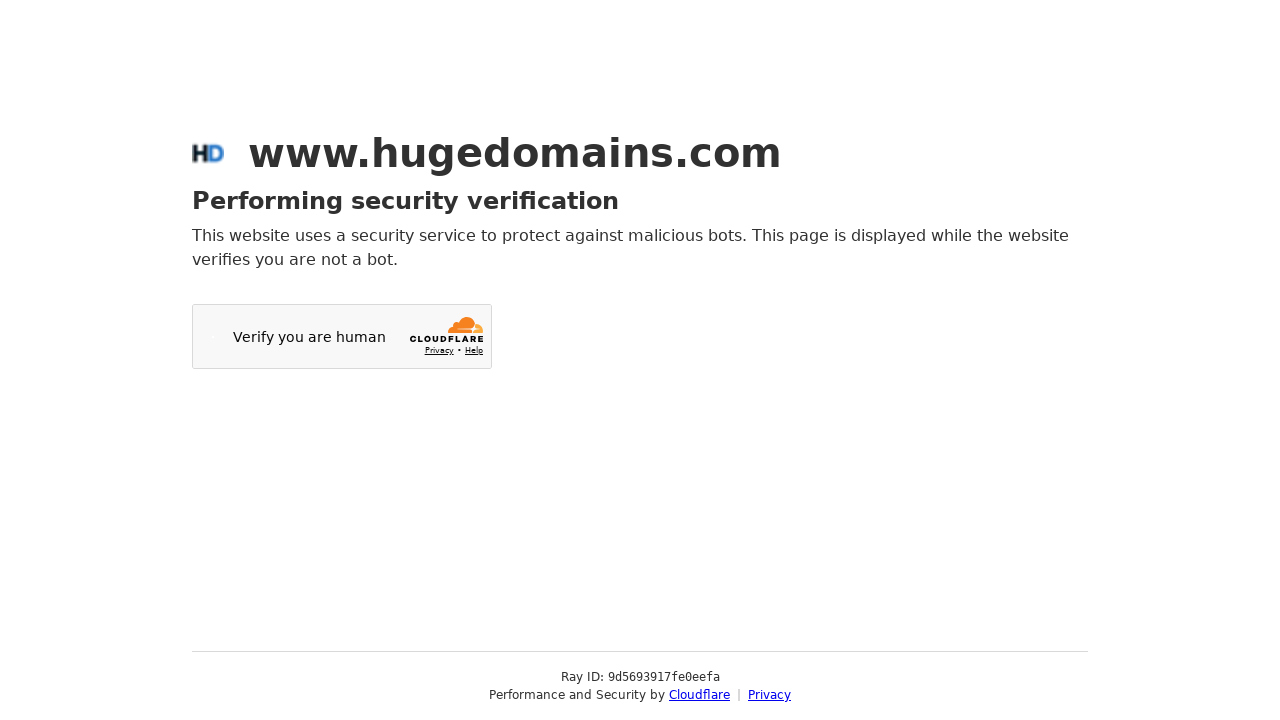